Tests the Online Banking page by clicking the Online Banking link and verifying that 6 section headers are displayed, including "Pay Bills"

Starting URL: http://zero.webappsecurity.com/

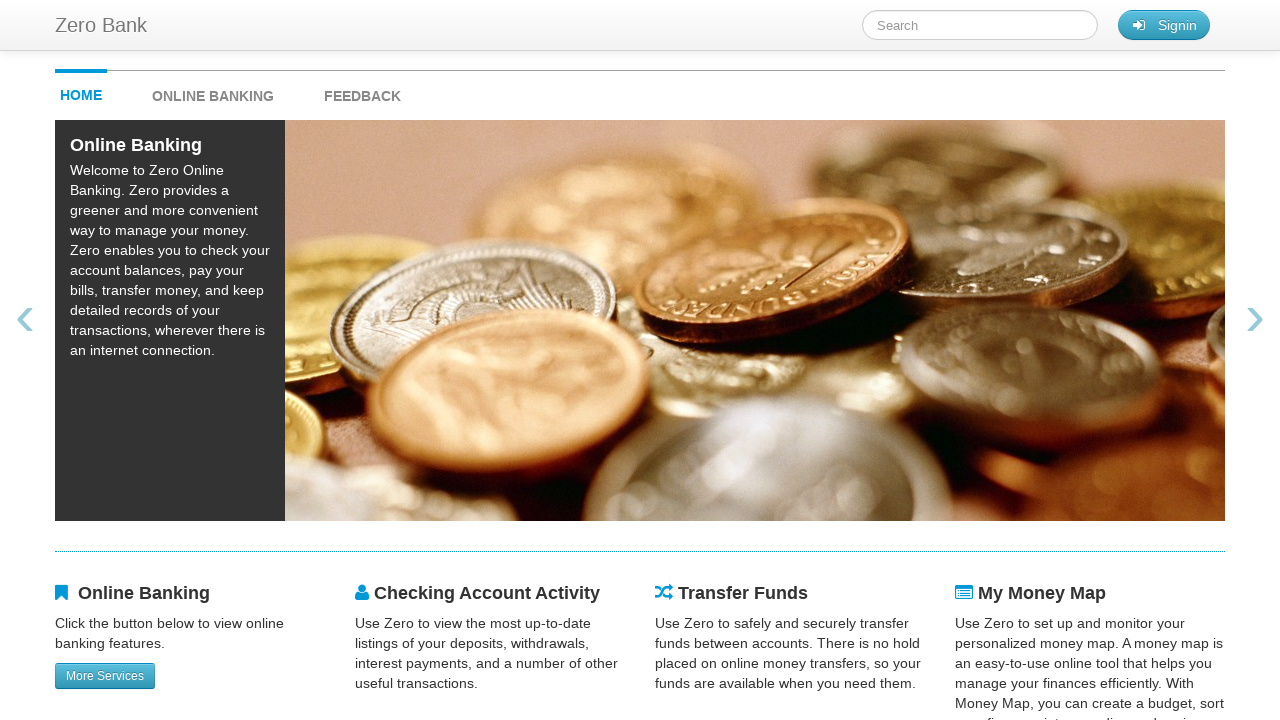

Clicked on ONLINE BANKING link at (233, 91) on #onlineBankingMenu
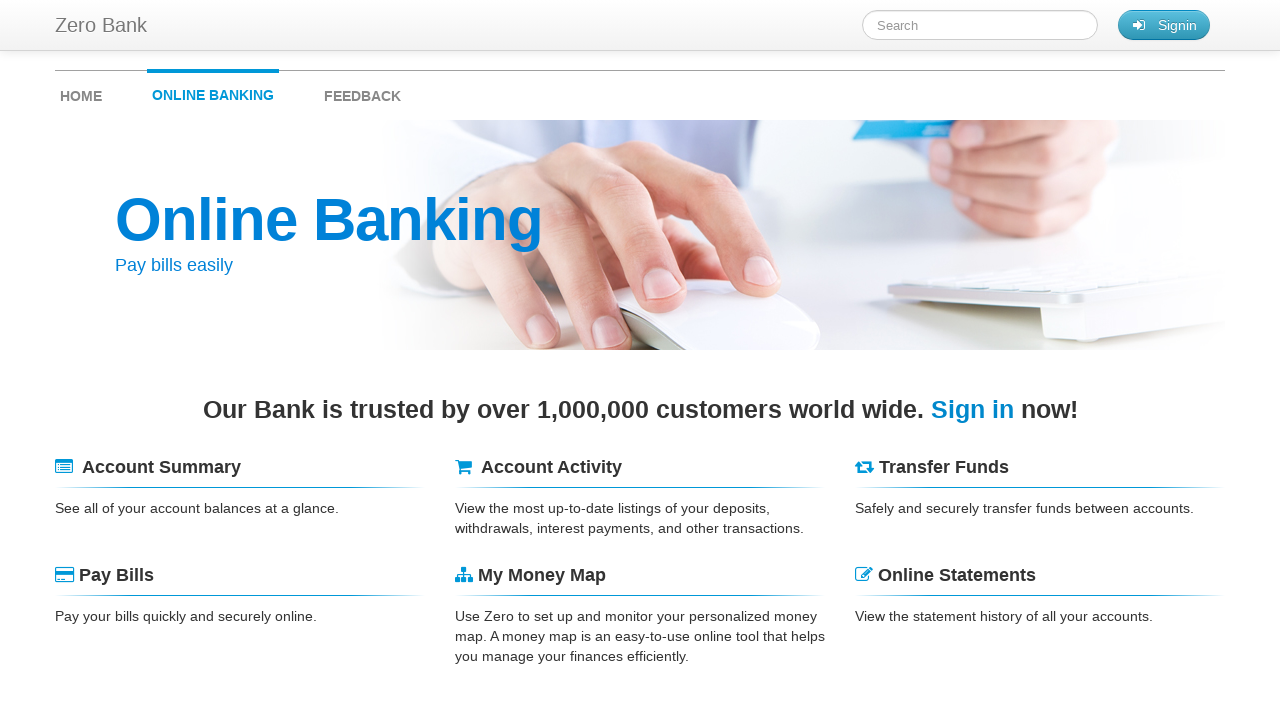

Headers loaded and became visible
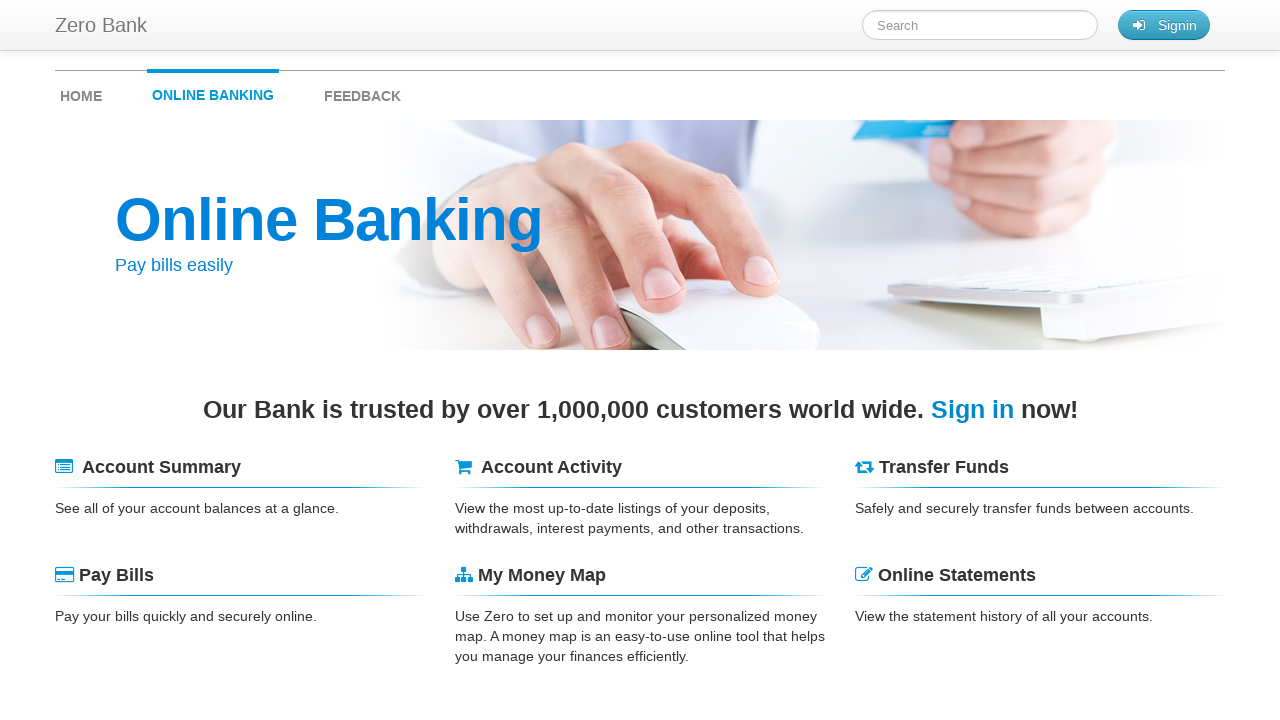

Retrieved all header elements from page
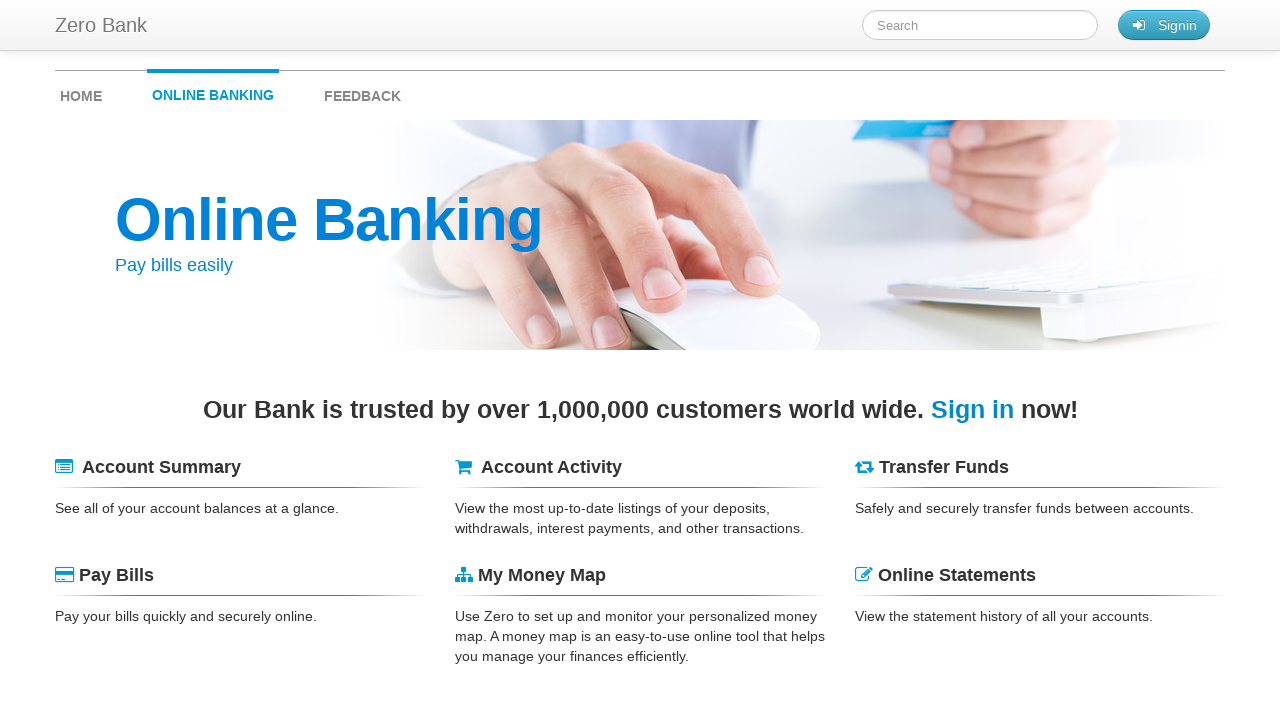

Verified that exactly 6 headers are displayed
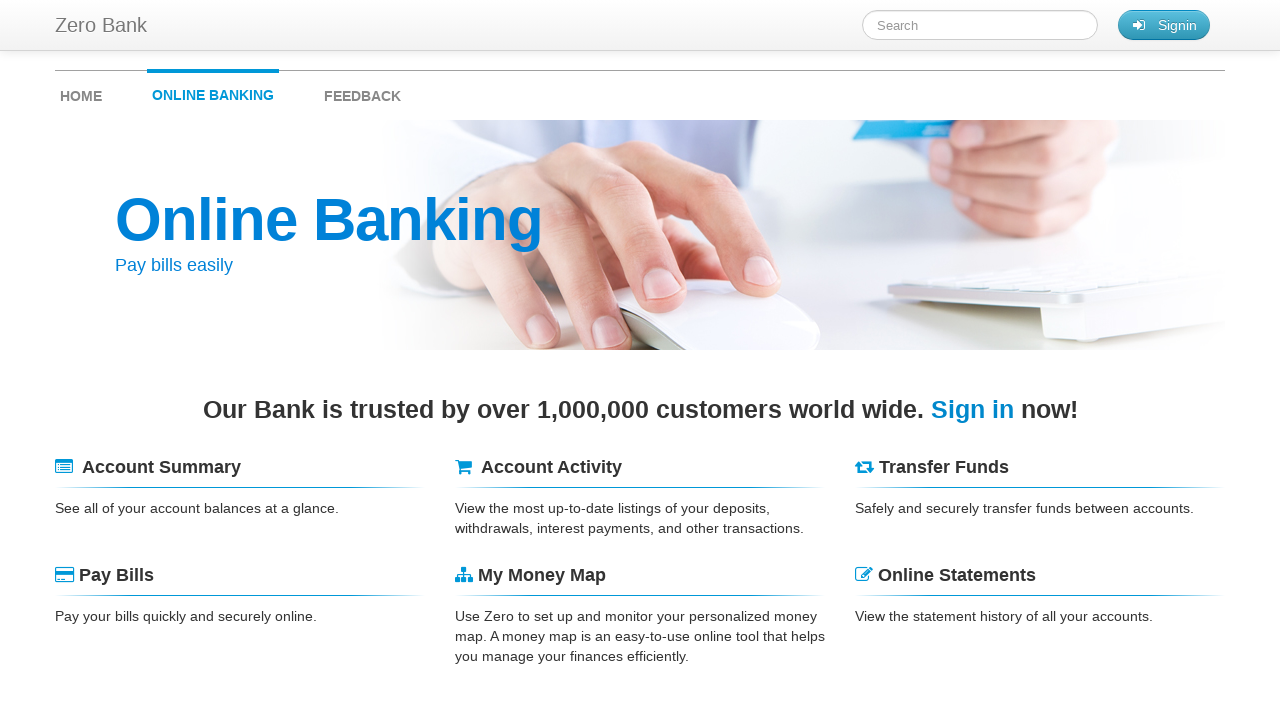

Extracted text content from all headers
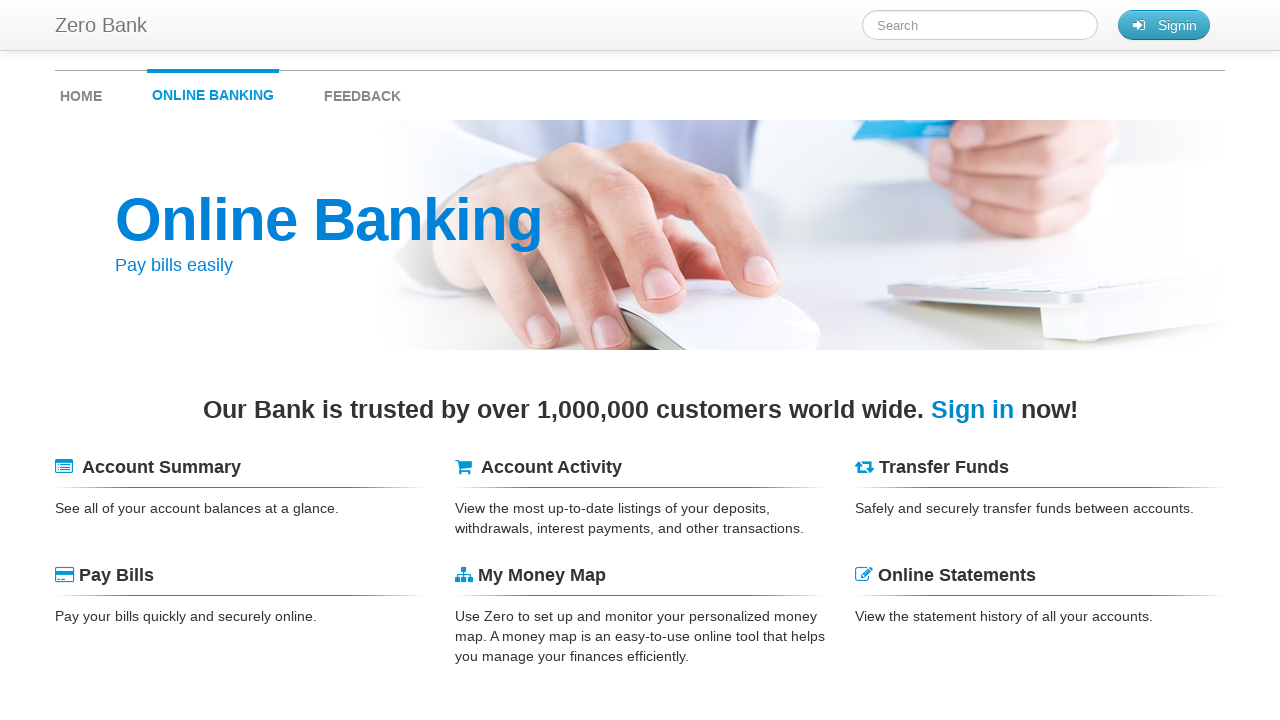

Verified that 'Pay Bills' header is present among the 6 section headers
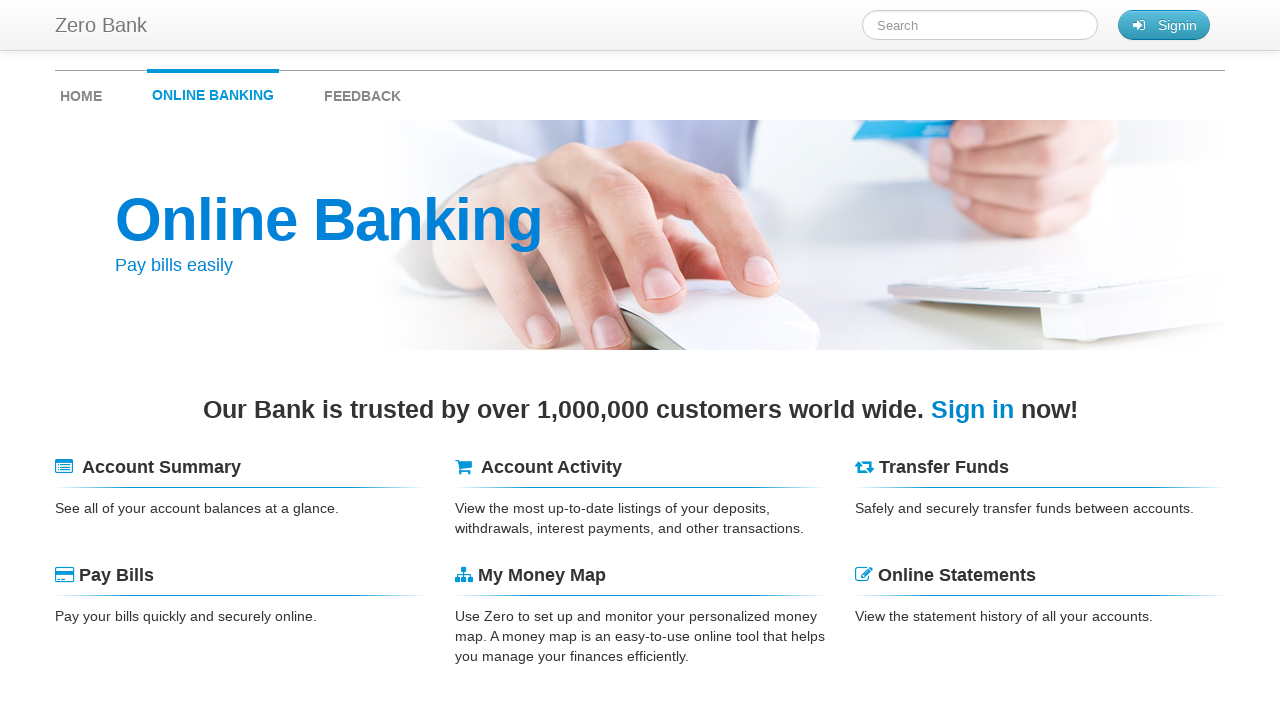

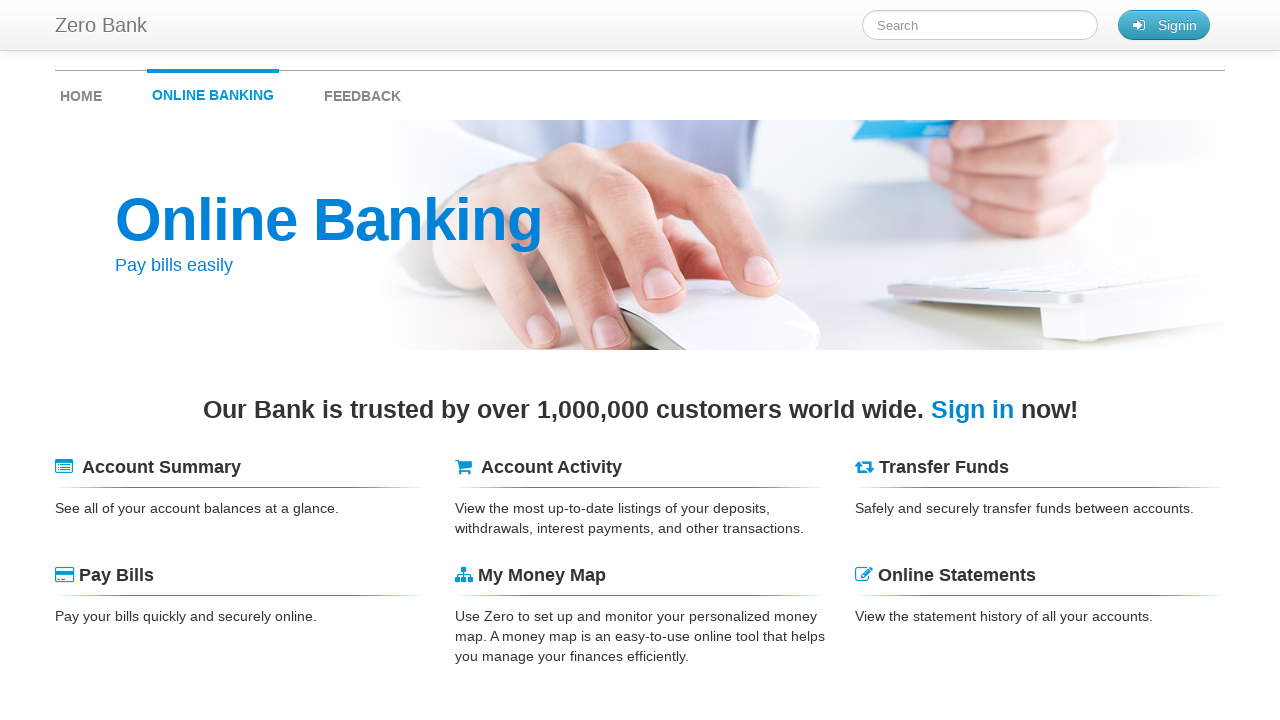